Tests drag and drop functionality by dragging an element from one position to another

Starting URL: https://sahitest.com/demo/dragDropMooTools.htm

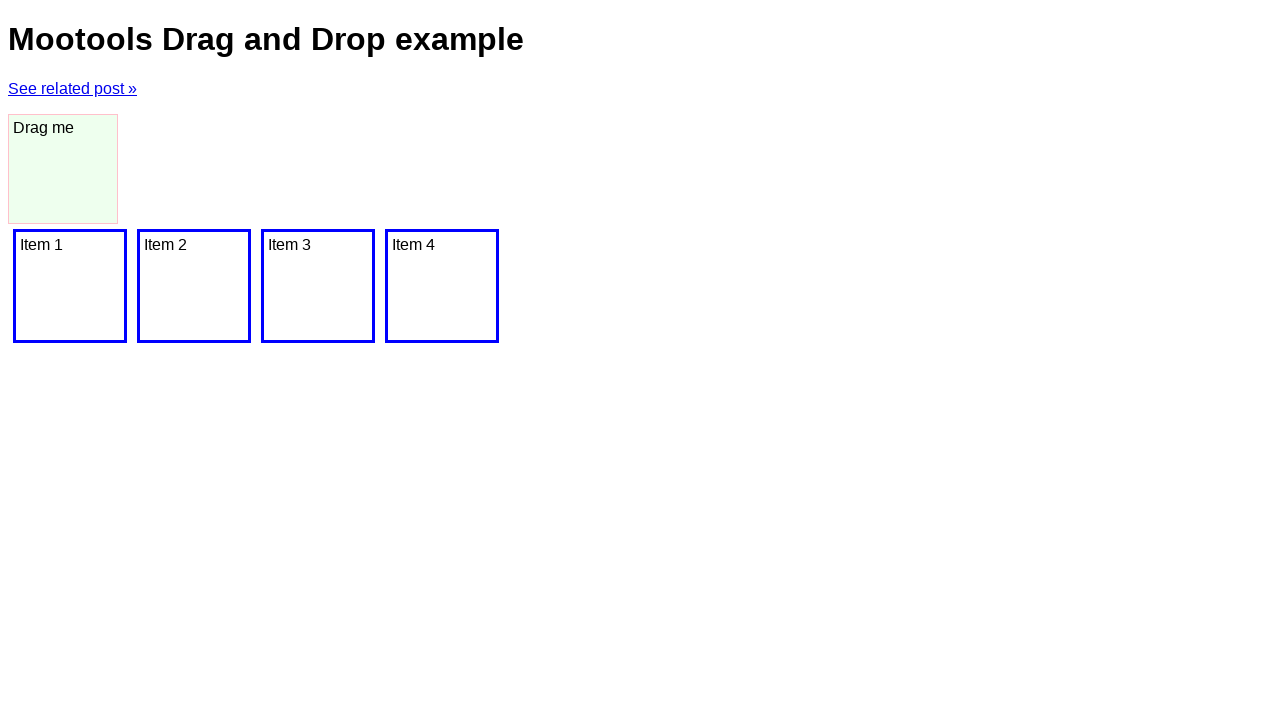

Navigated to drag and drop demo page
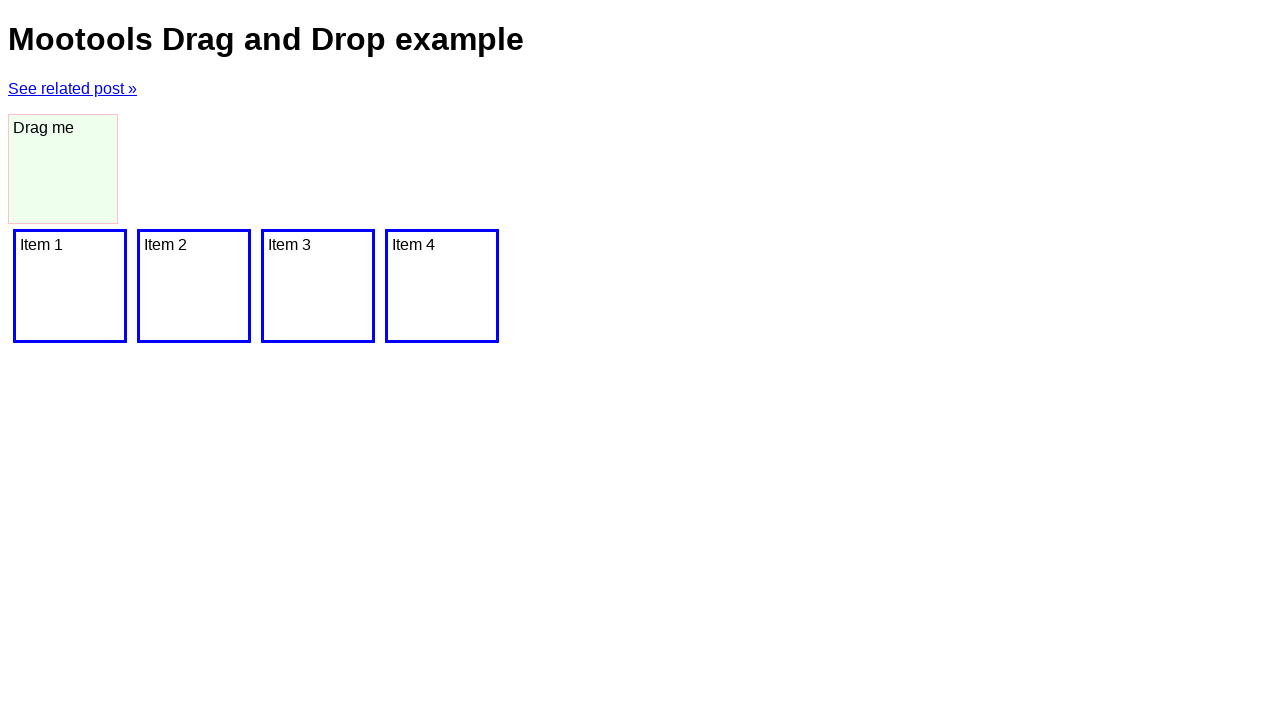

Dragged element from source to target position at (70, 286)
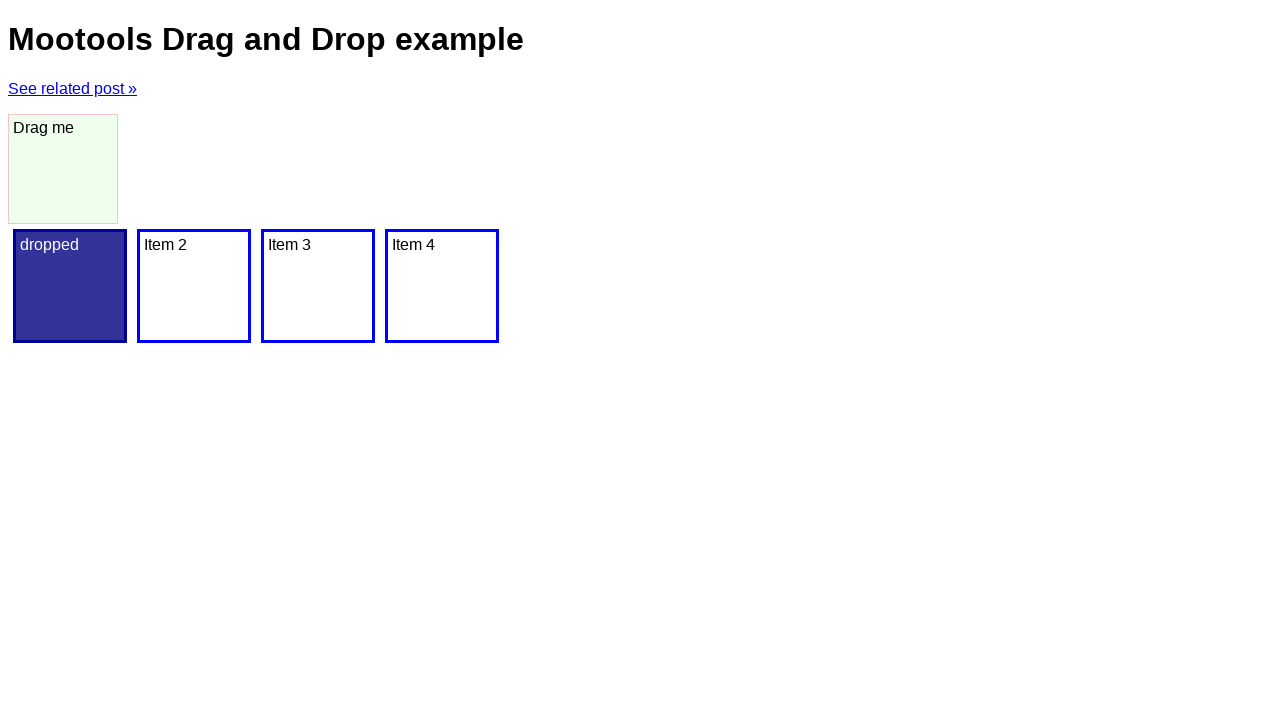

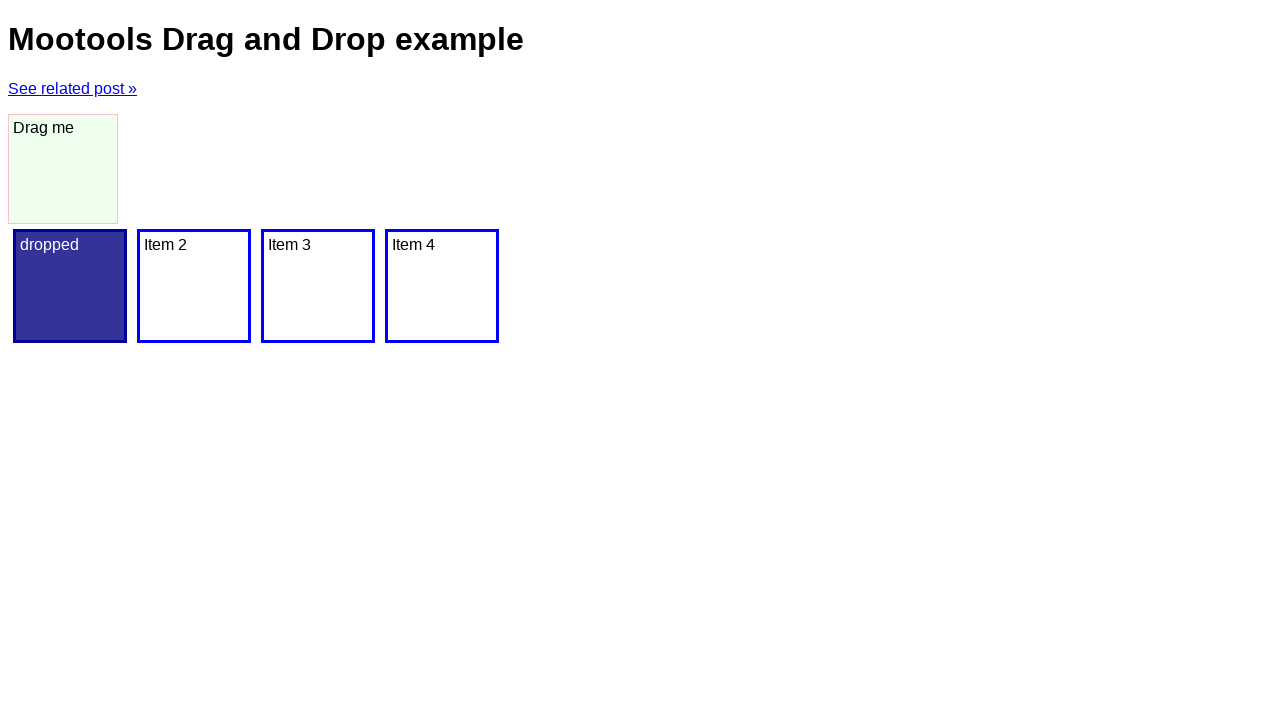